Tests registration form with various invalid phone number formats to verify phone number validation

Starting URL: https://alada.vn/tai-khoan/dang-ky.html

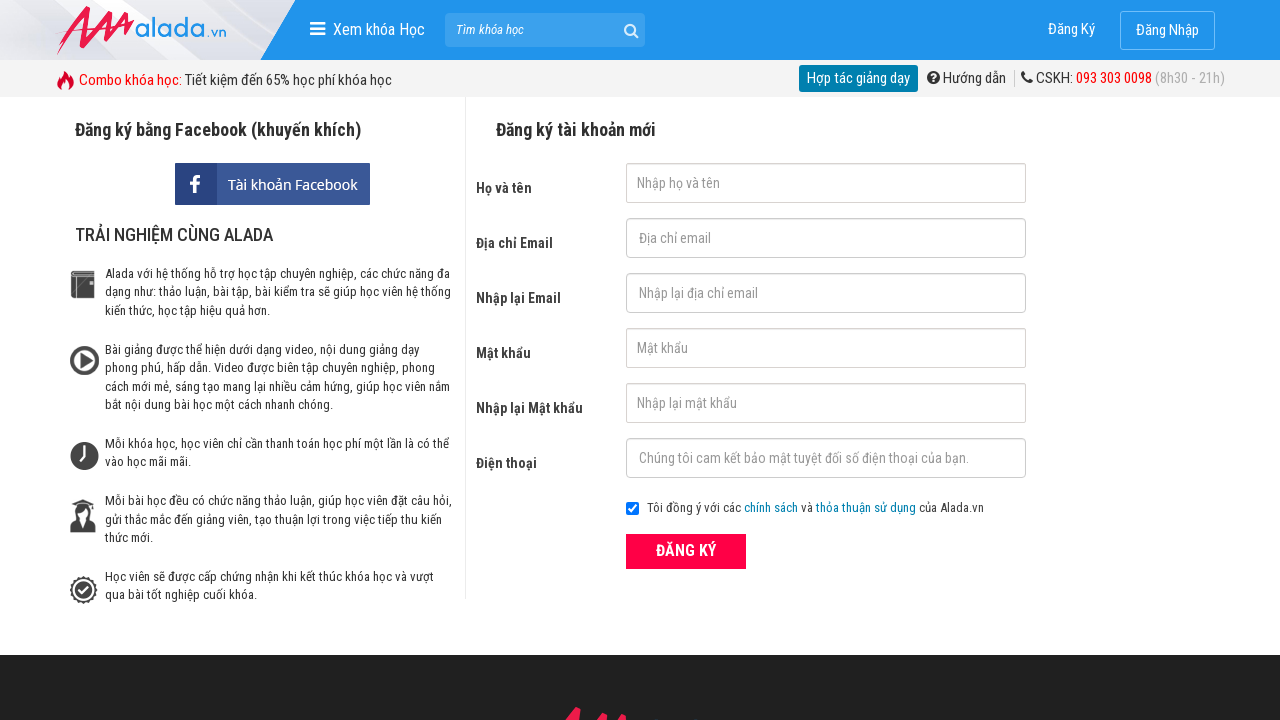

Navigated to registration page
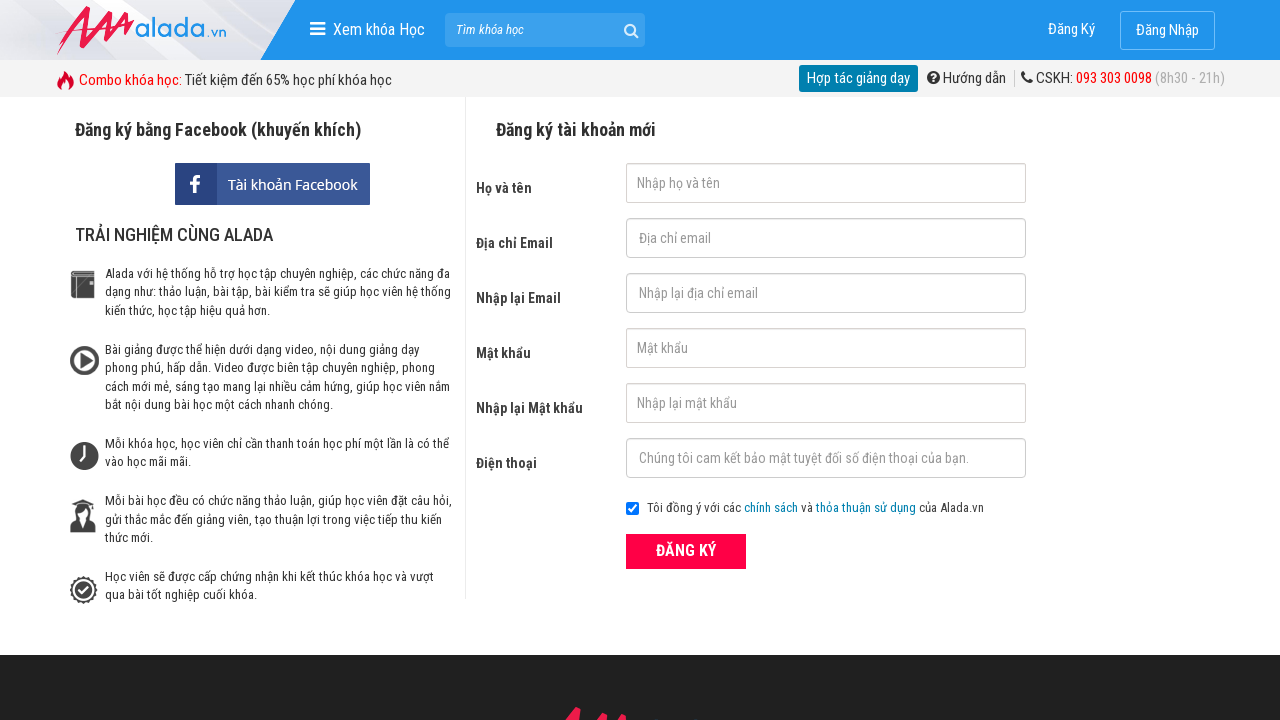

Filled first name with 'John Wick' on #txtFirstname
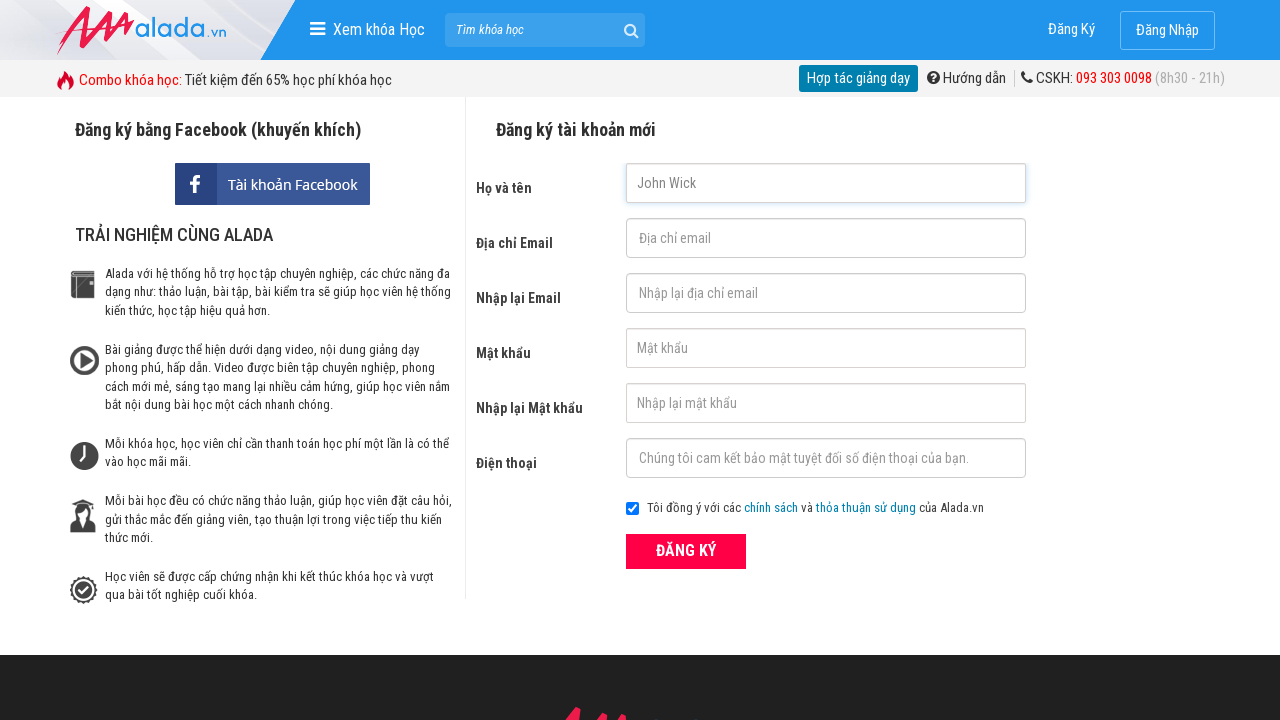

Filled email with 'johnwick@gmail.net' on #txtEmail
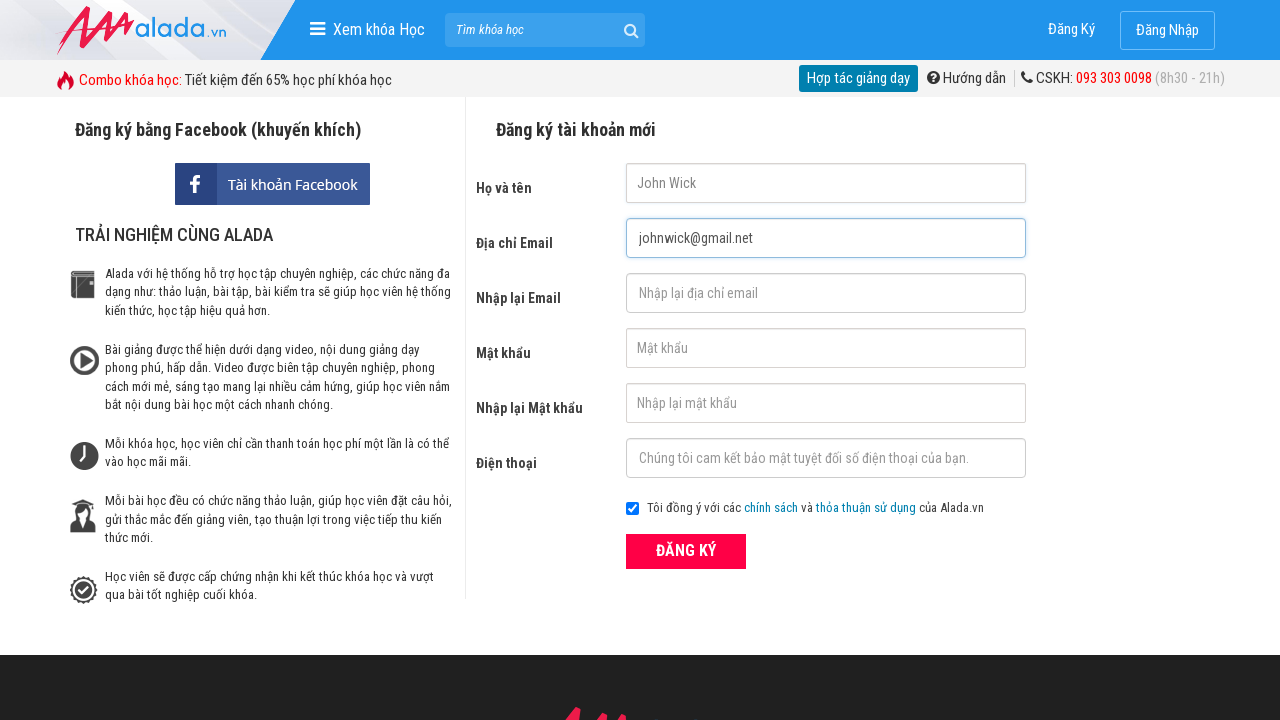

Filled confirm email with 'johnwick@gmail.net' on #txtCEmail
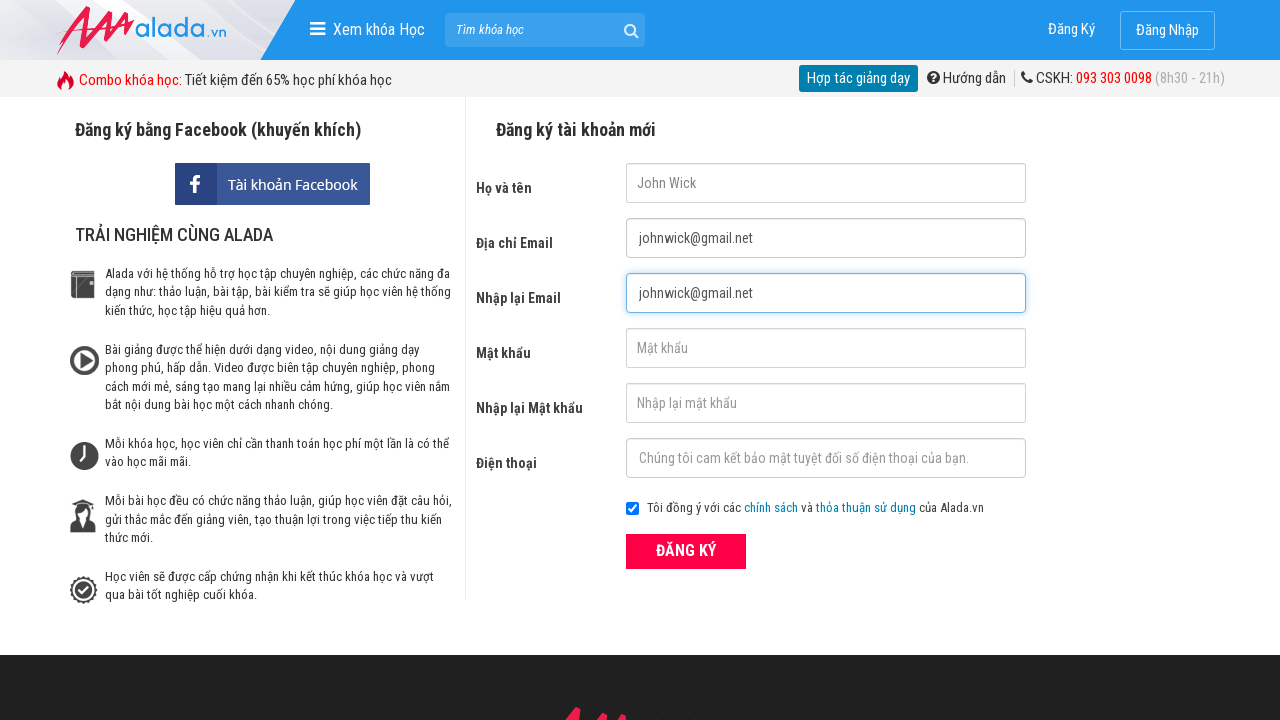

Filled password with '123456789' on #txtPassword
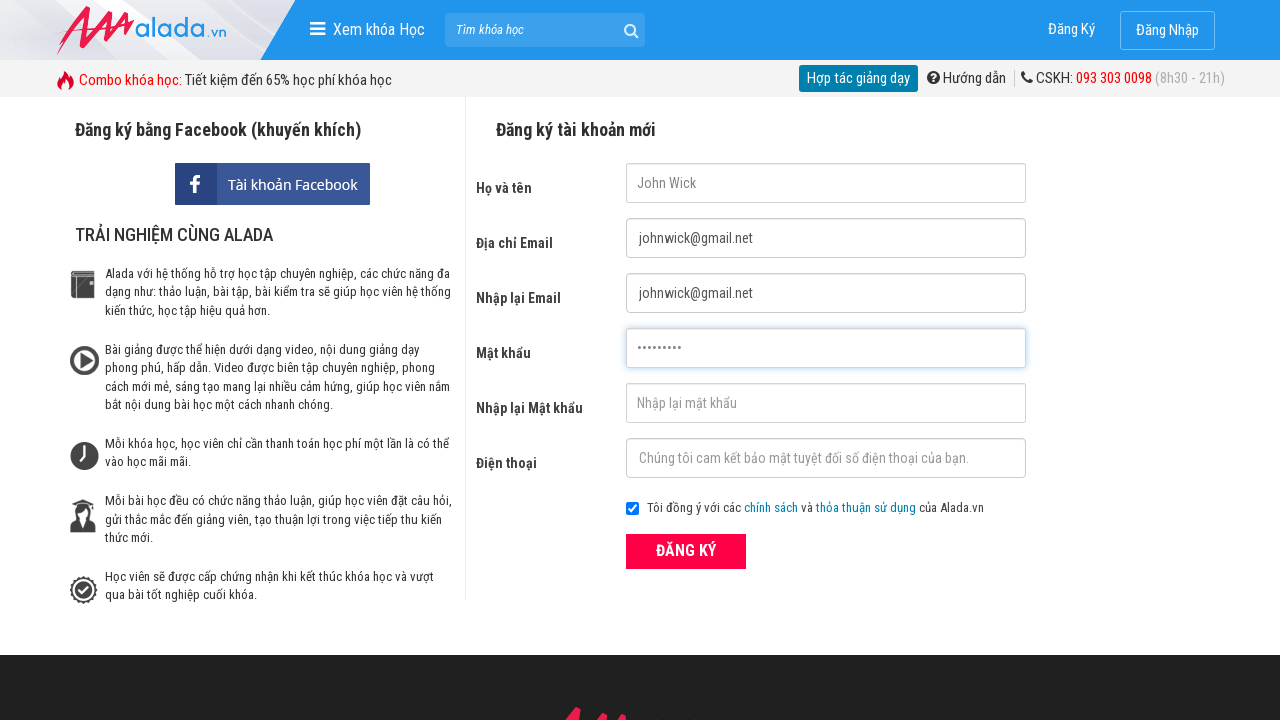

Filled confirm password with '123456789' on #txtCPassword
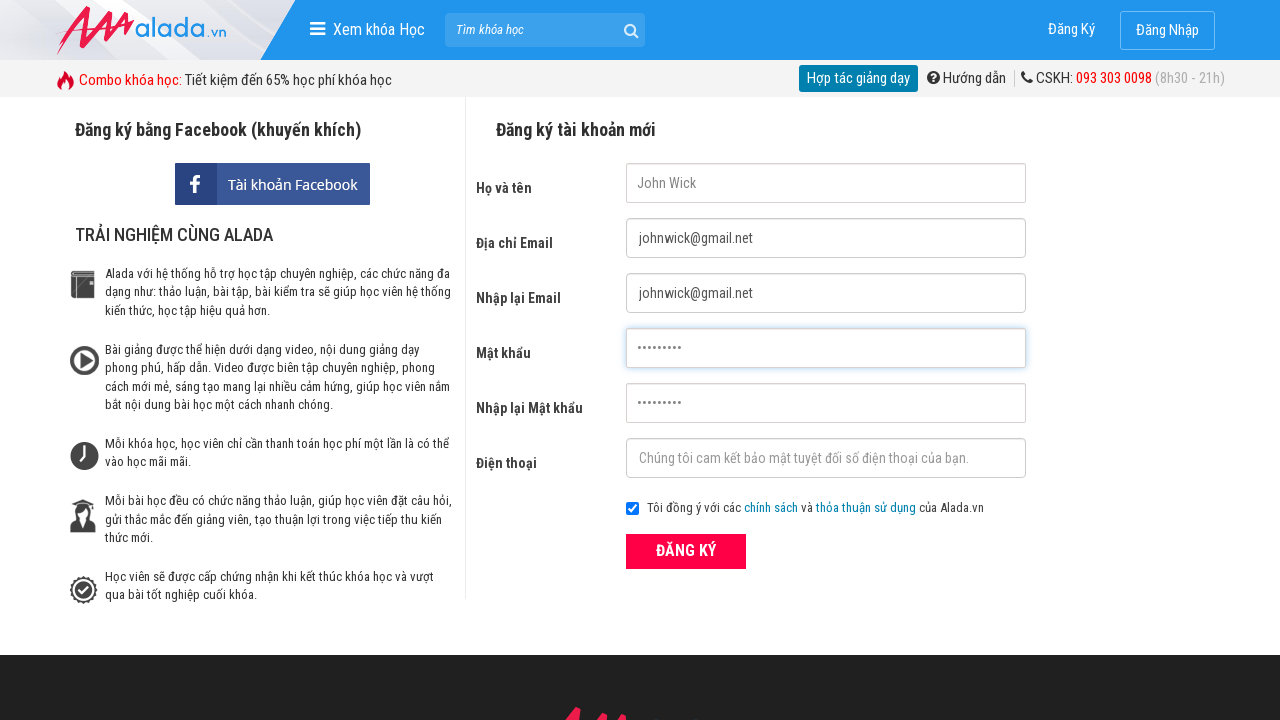

Filled phone number with '098123456' (too short) on #txtPhone
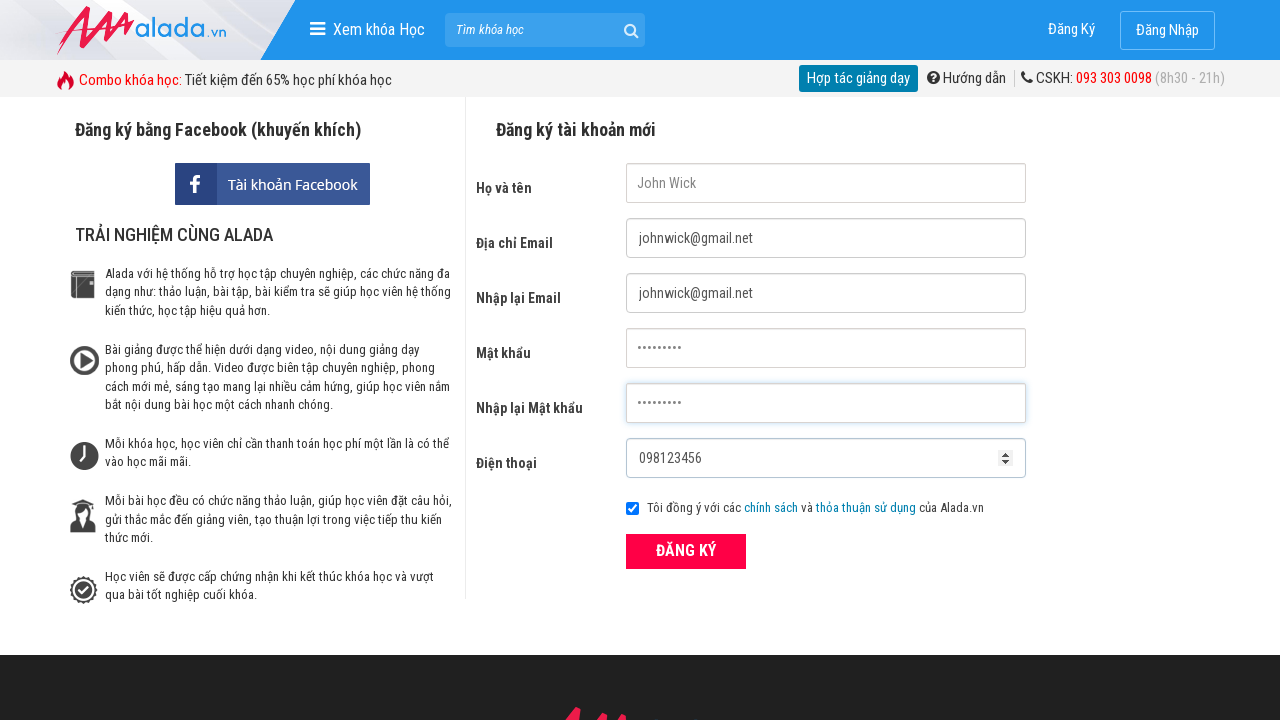

Clicked ĐĂNG KÝ submit button for short phone number test at (686, 551) on xpath=//button[@type='submit' and text()='ĐĂNG KÝ']
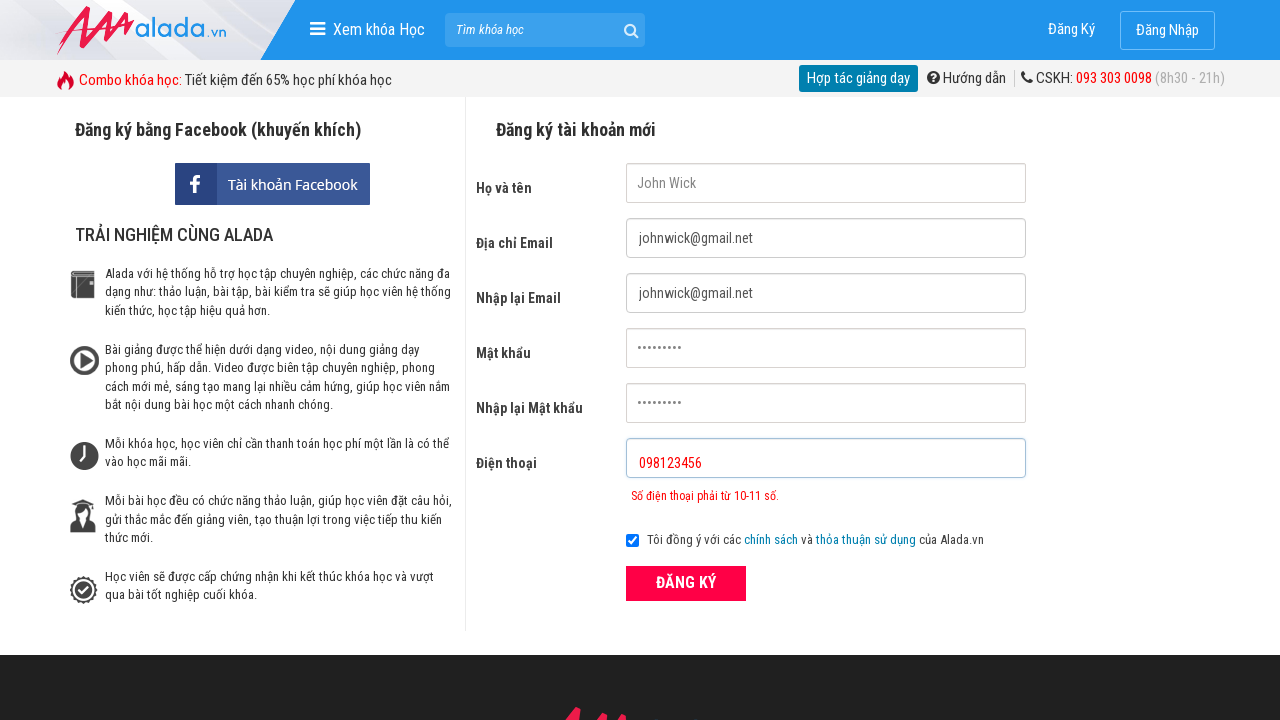

Verified error message appeared for phone number validation
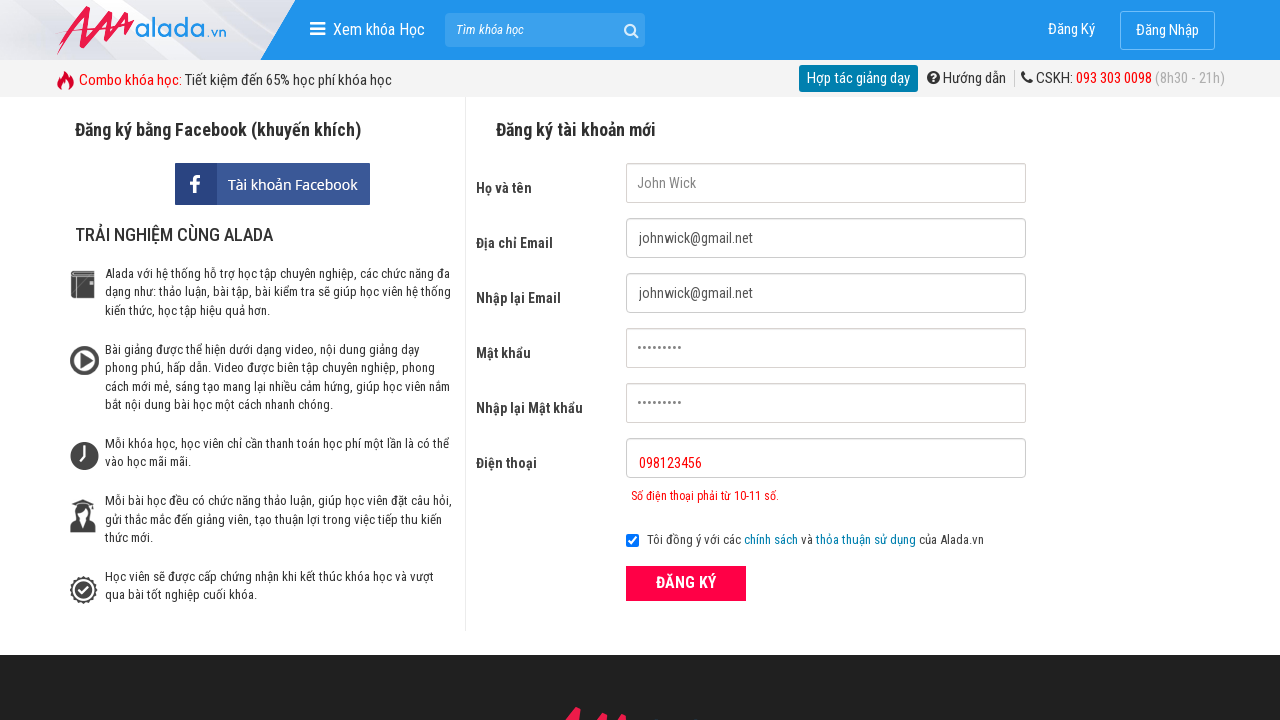

Filled phone number with '098123456789' (too long) on #txtPhone
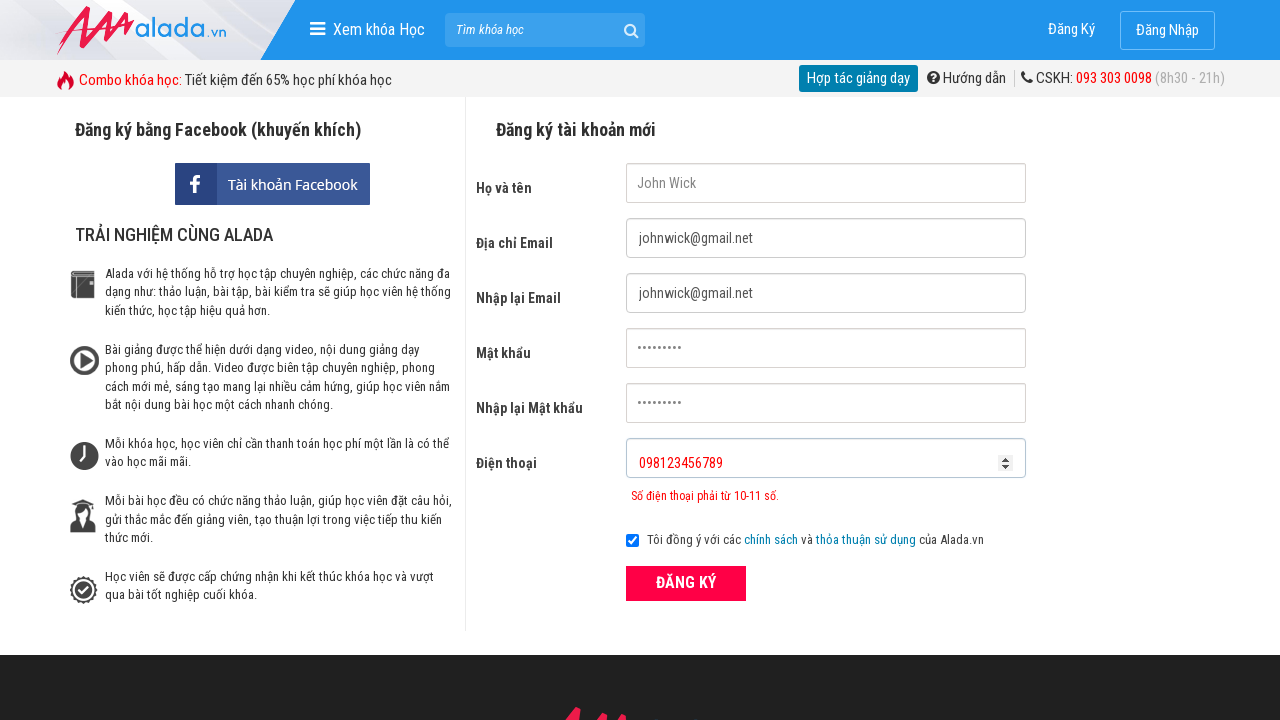

Clicked ĐĂNG KÝ submit button for long phone number test at (686, 583) on xpath=//button[@type='submit' and text()='ĐĂNG KÝ']
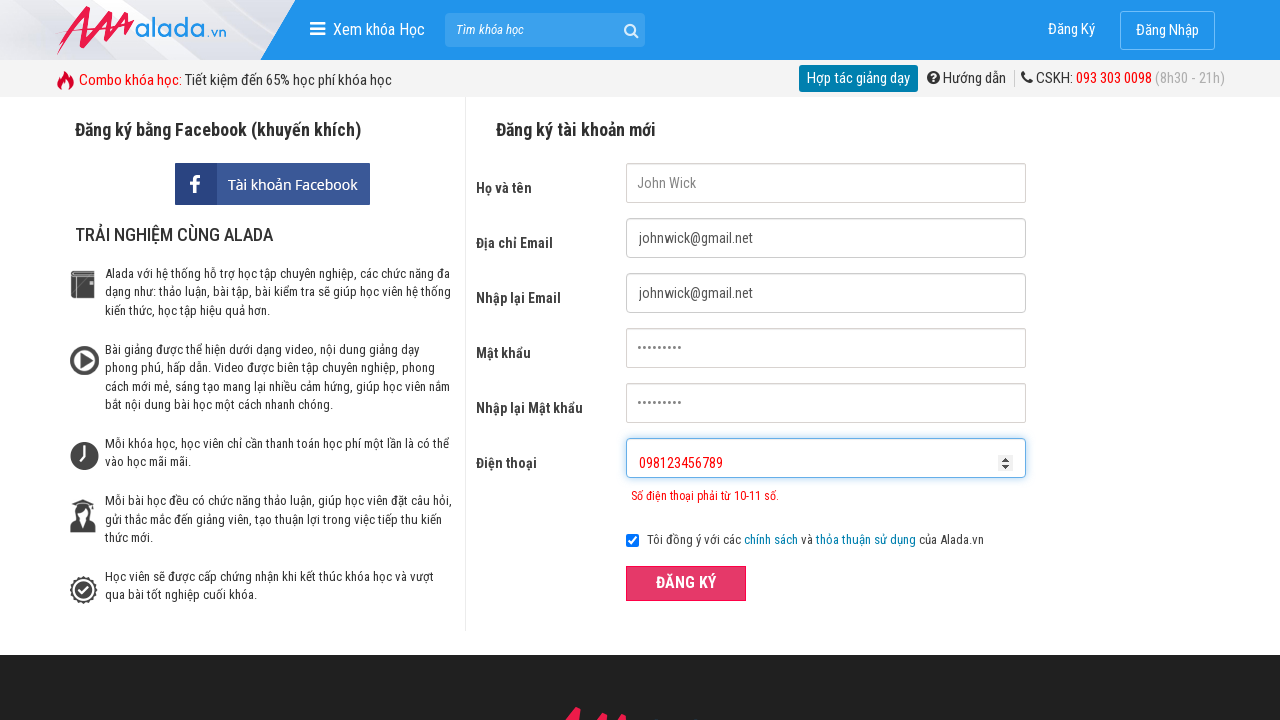

Filled phone number with '1234567890' (invalid prefix) on #txtPhone
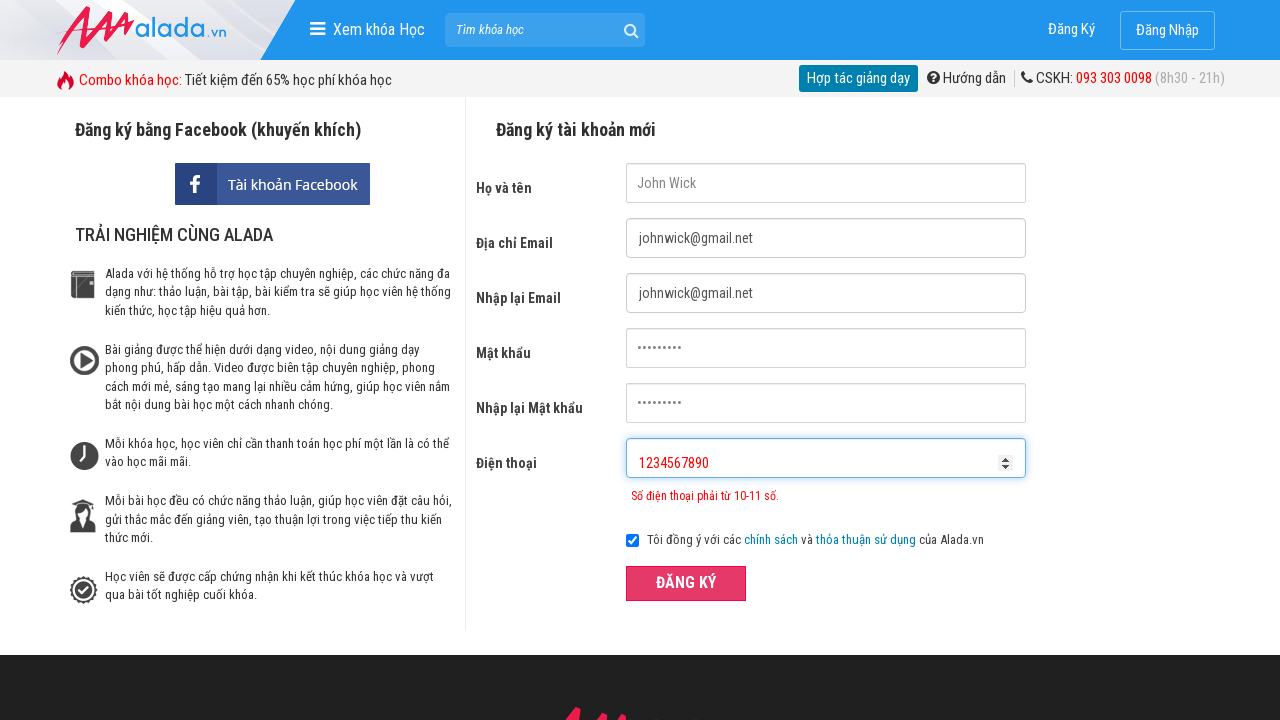

Clicked ĐĂNG KÝ submit button for invalid prefix phone number test at (686, 583) on xpath=//button[@type='submit' and text()='ĐĂNG KÝ']
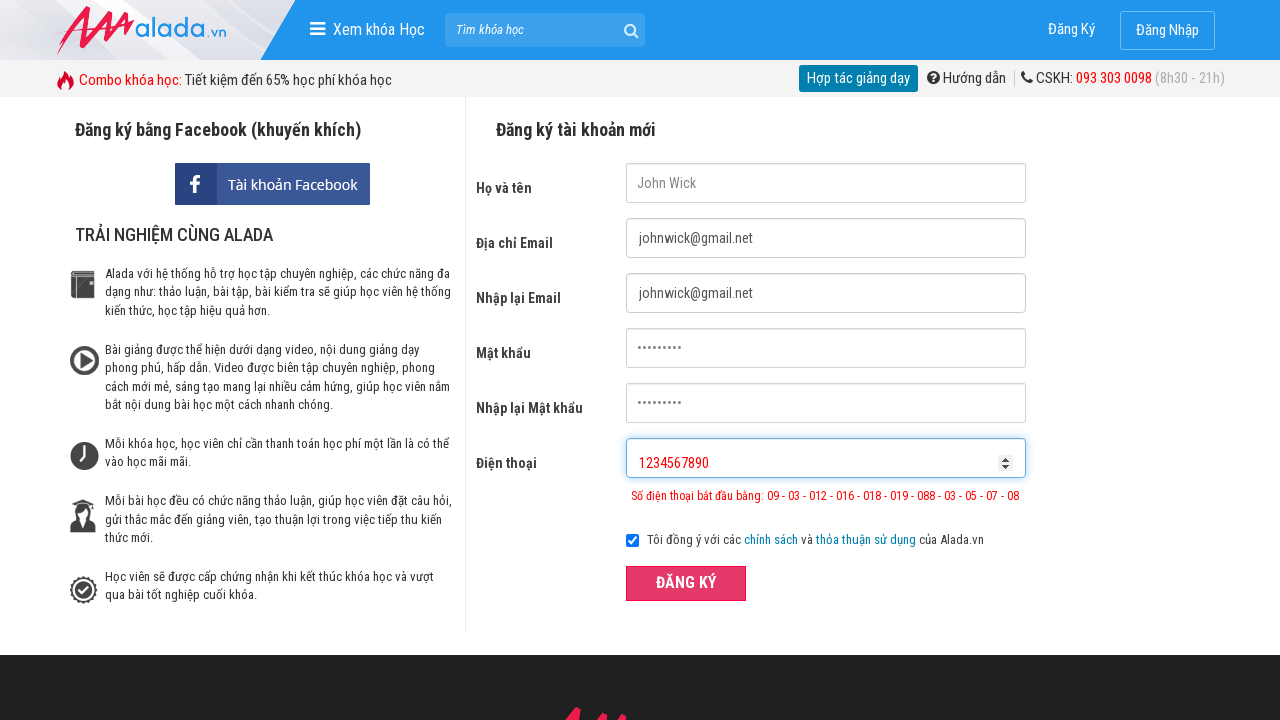

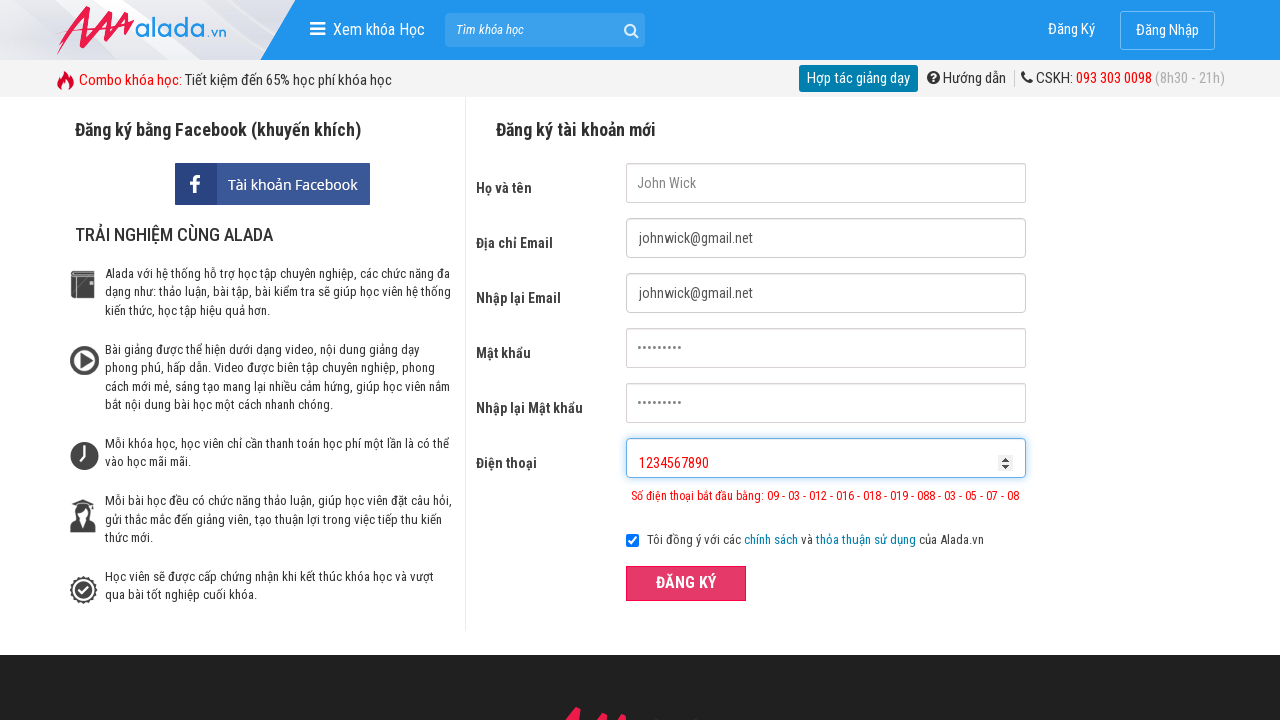